Tests mouse release action after clicking and holding, then moving to target element

Starting URL: https://crossbrowsertesting.github.io/drag-and-drop

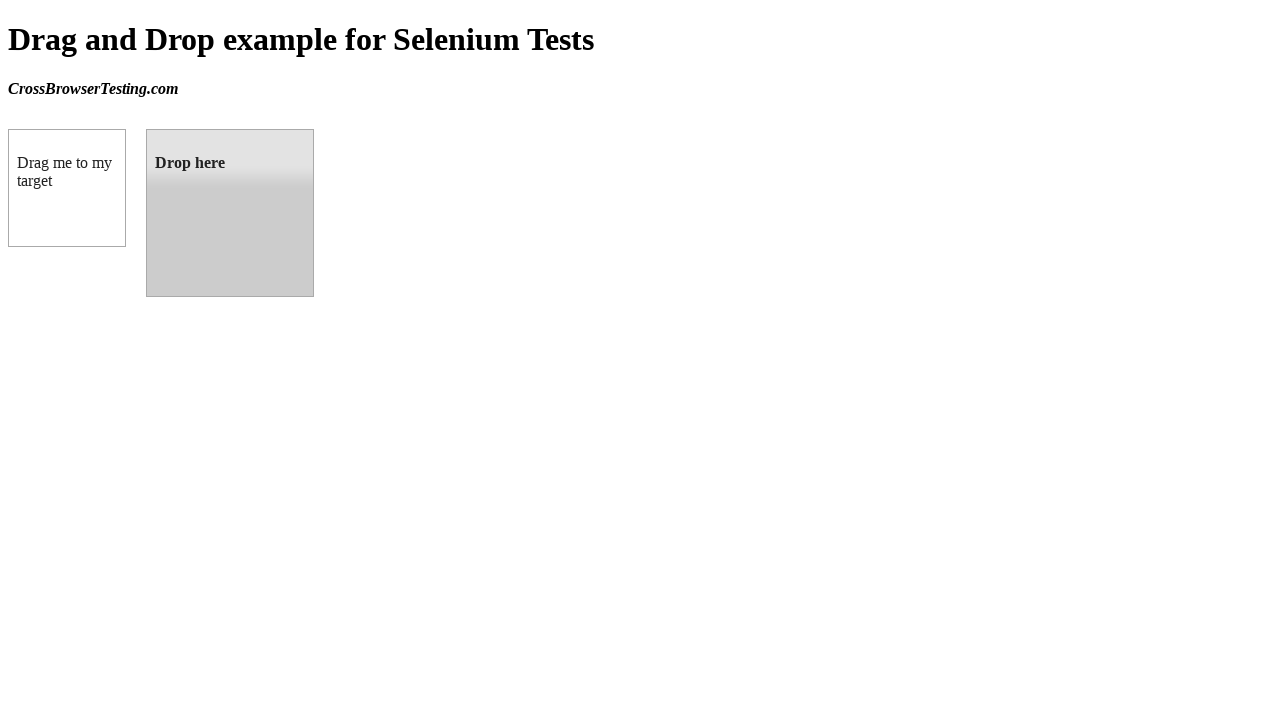

Located source element with ID 'draggable'
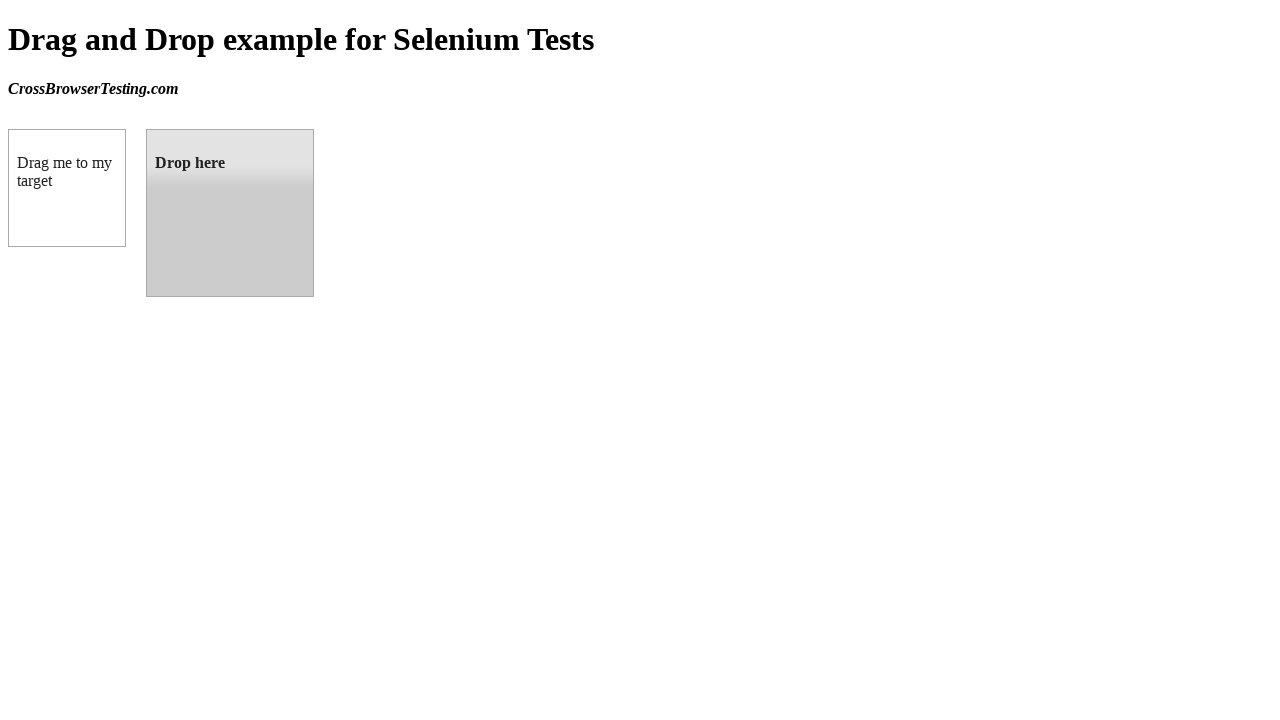

Located target element with ID 'droppable'
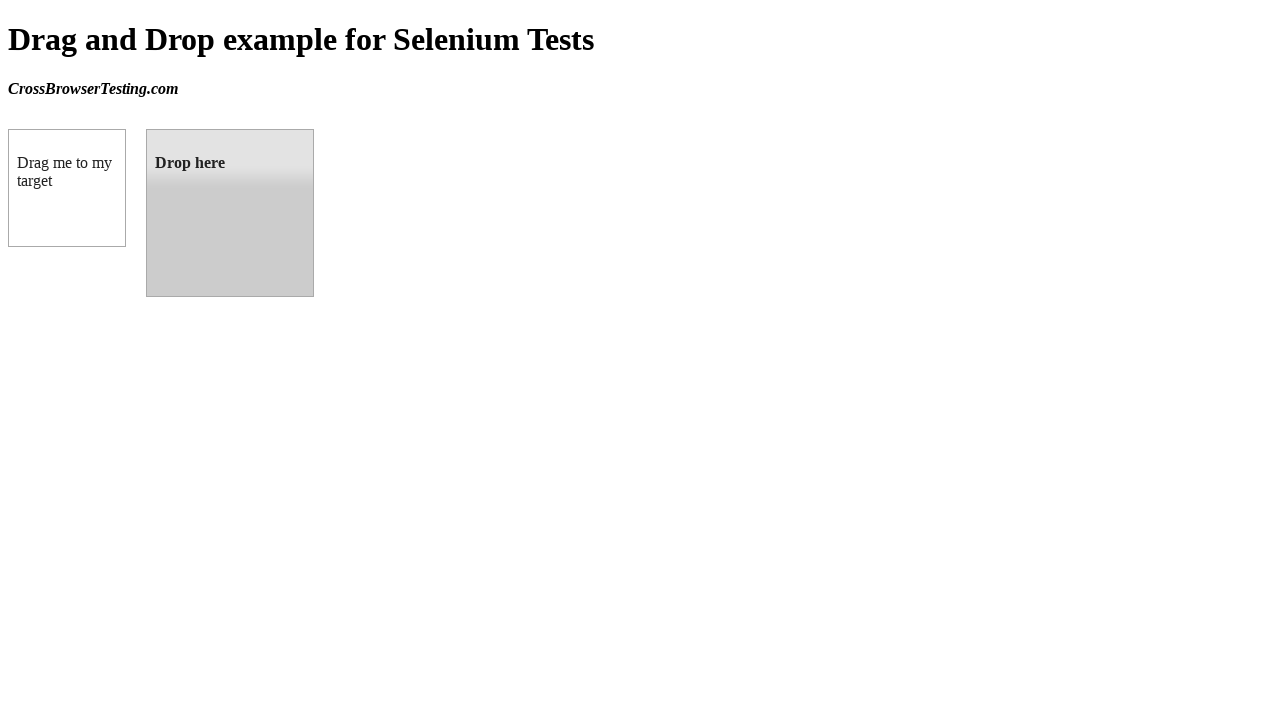

Hovered over draggable source element at (67, 188) on #draggable
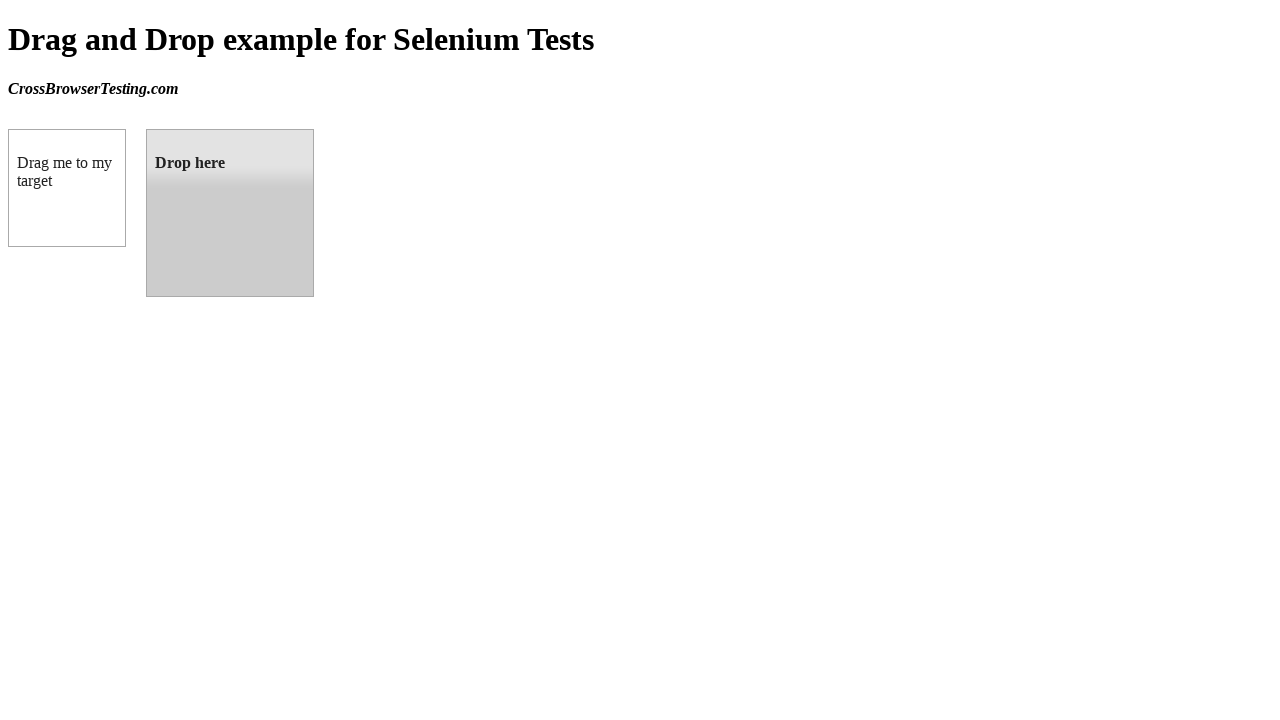

Mouse button pressed down on source element at (67, 188)
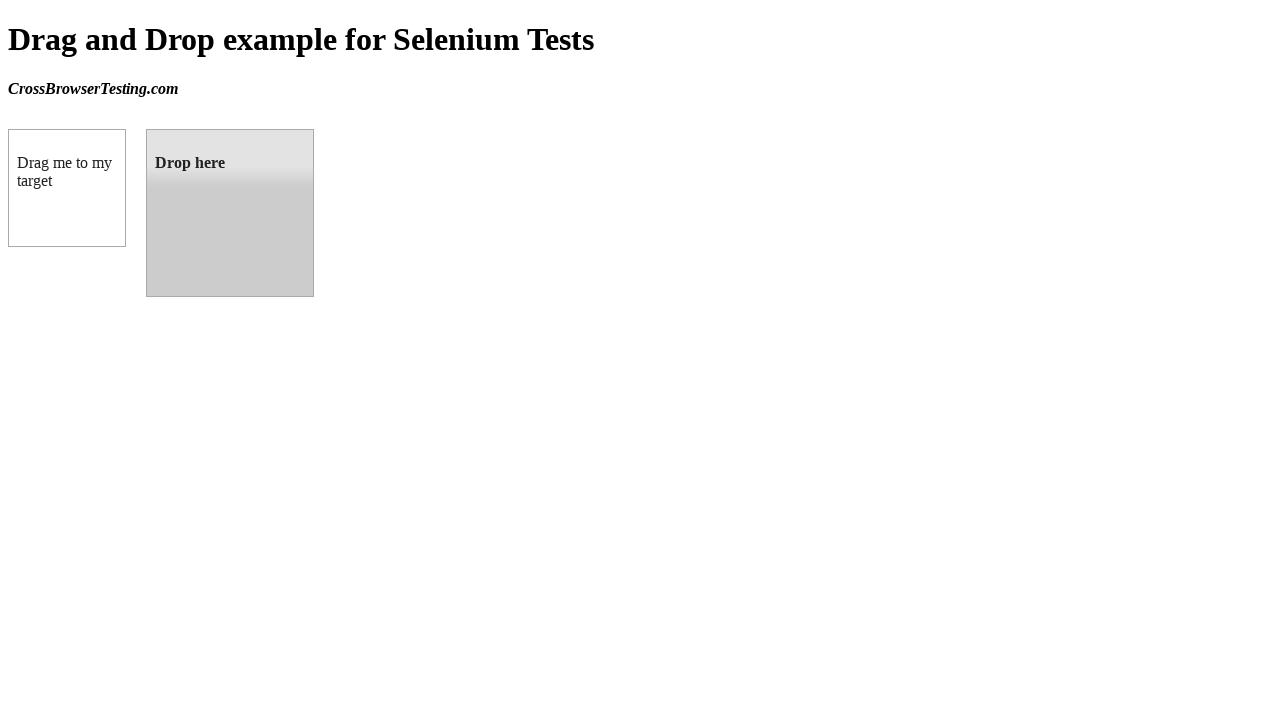

Moved mouse to droppable target element while holding button at (230, 213) on #droppable
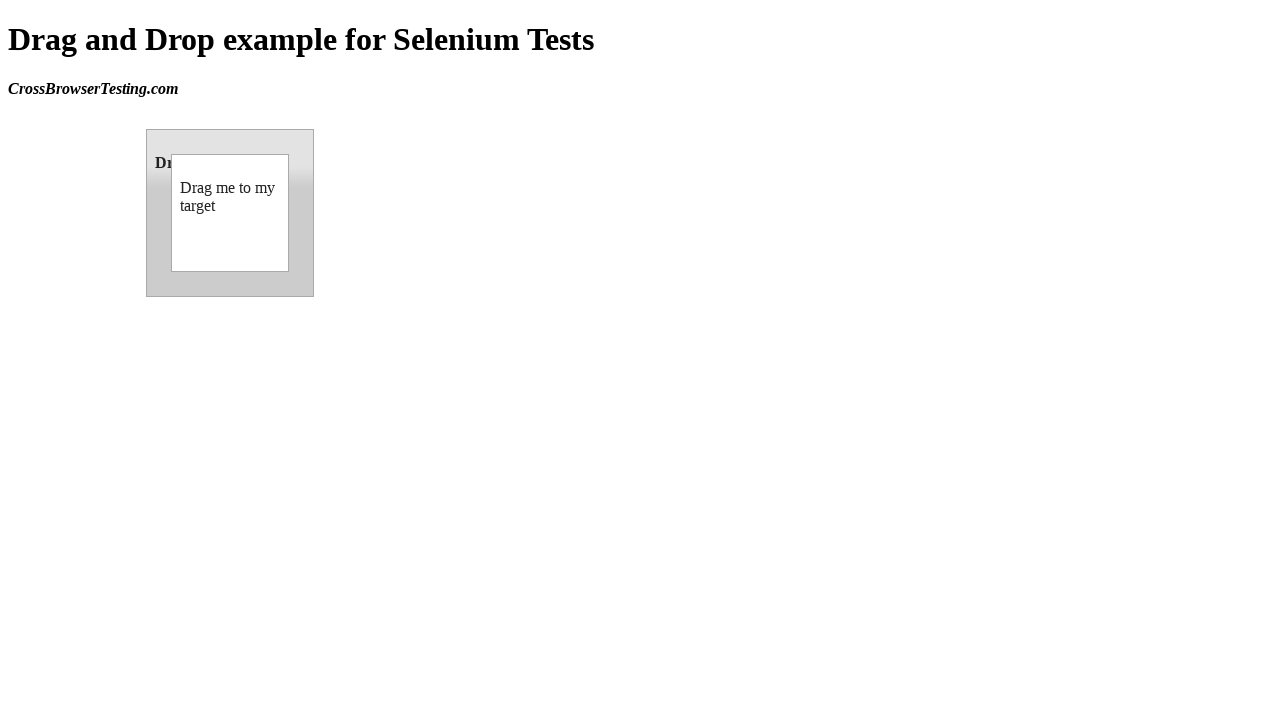

Mouse button released on target element to complete drag-and-drop at (230, 213)
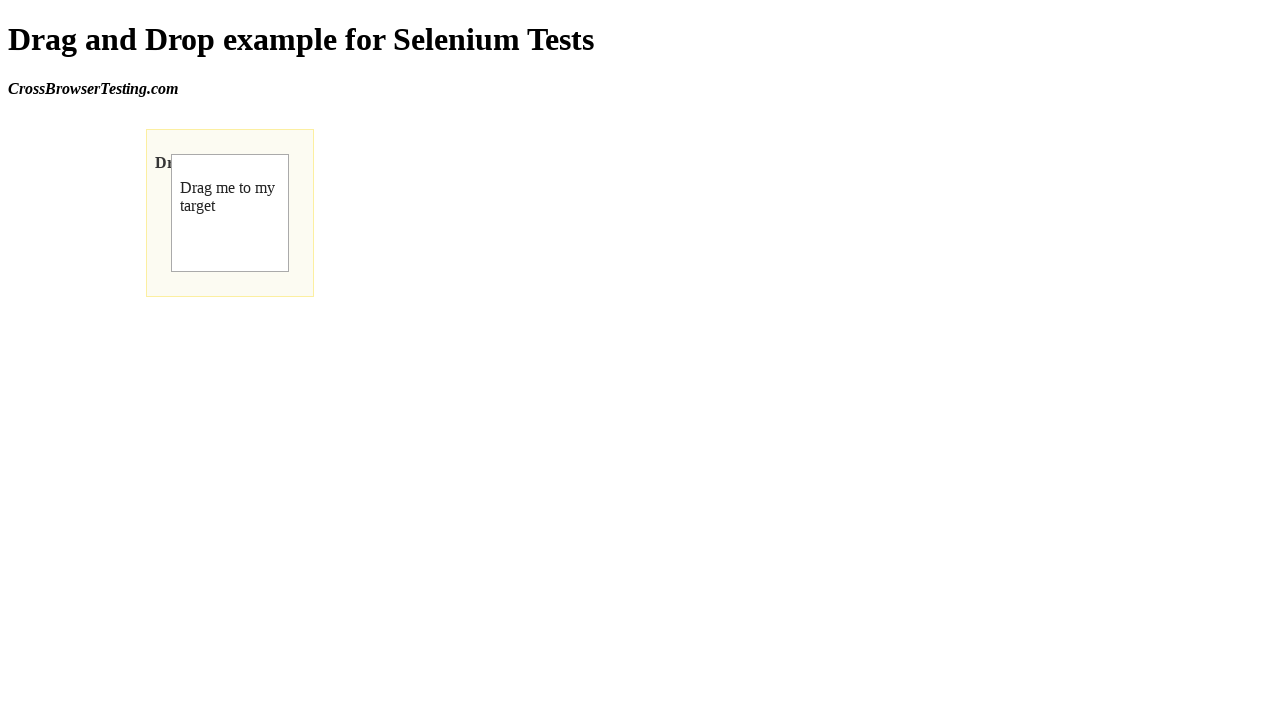

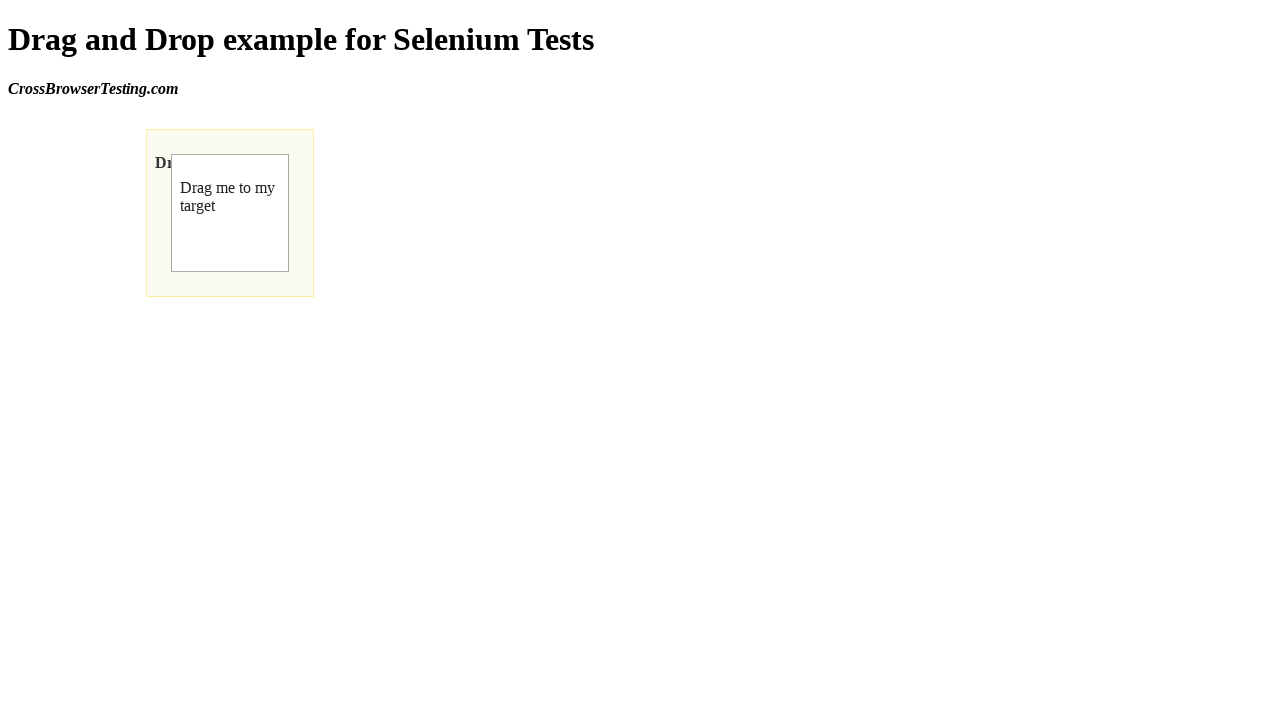